Tests Google Translate functionality by entering Italian text and waiting for the English translation to appear

Starting URL: https://translate.google.com/?sl=it&tl=en&op=translate

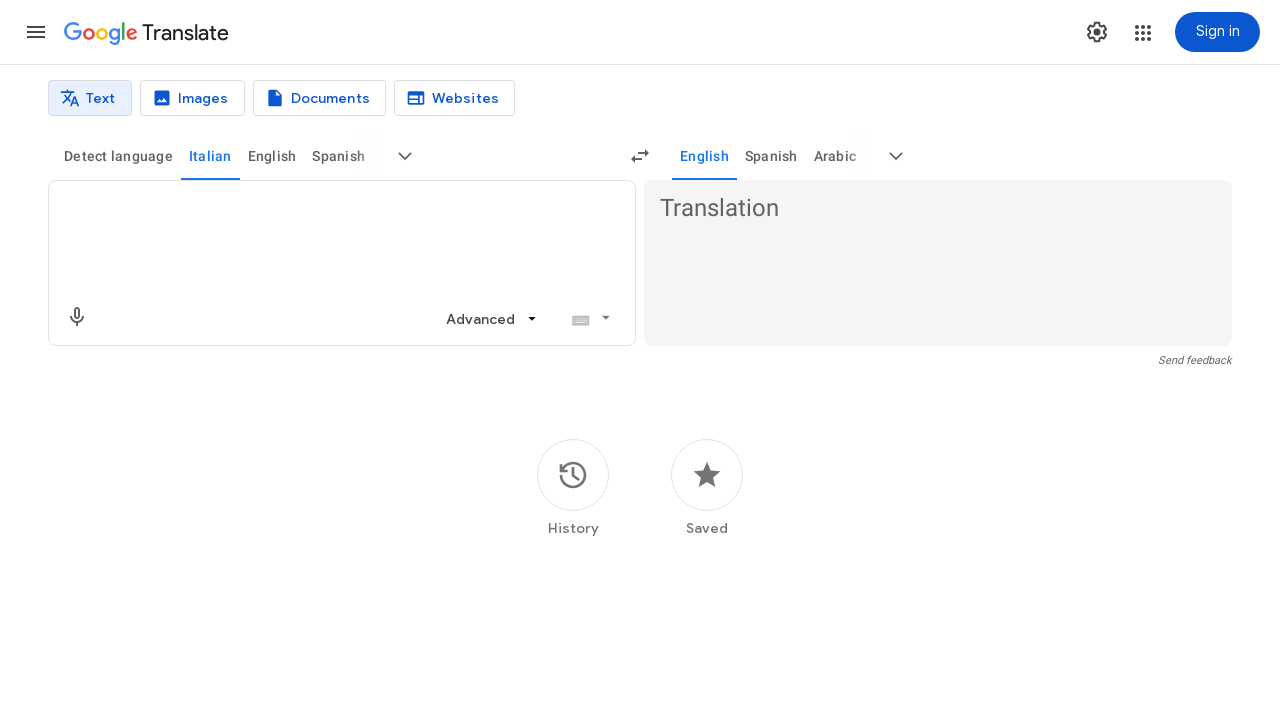

Source text input area loaded
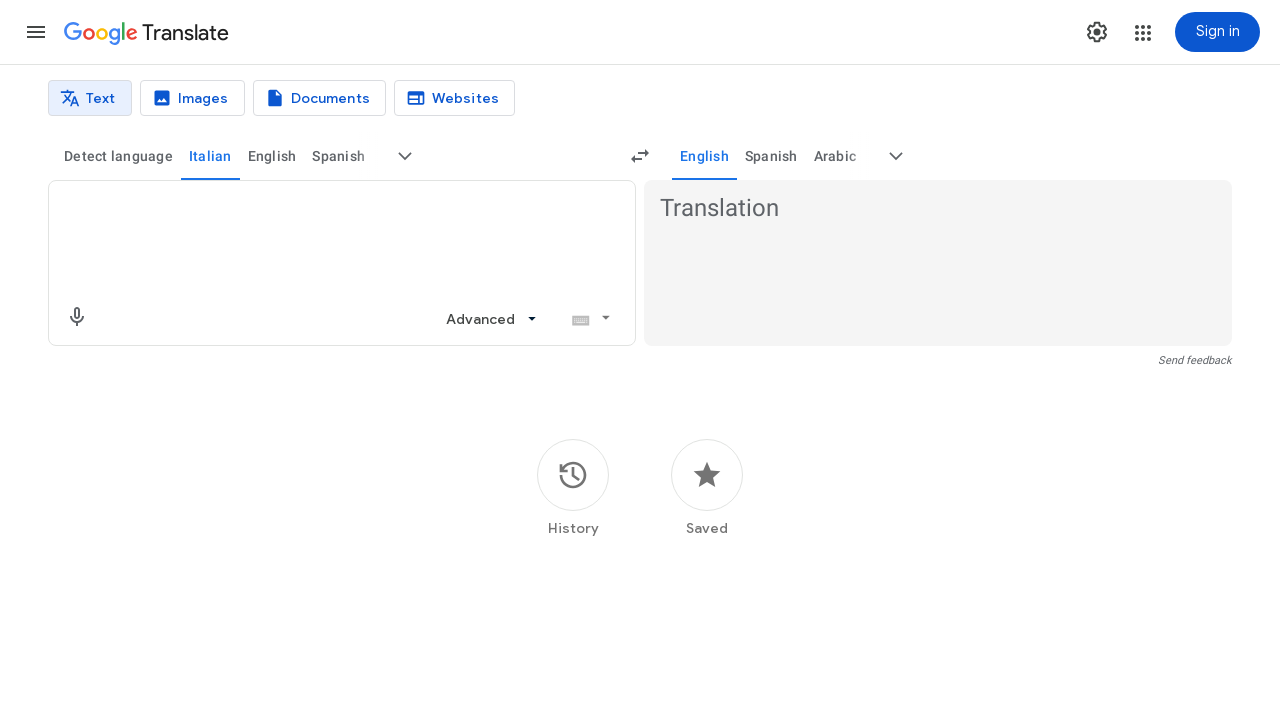

Filled source text area with Italian text 'Buongiorno, come stai oggi?' on textarea[aria-label='Source text']
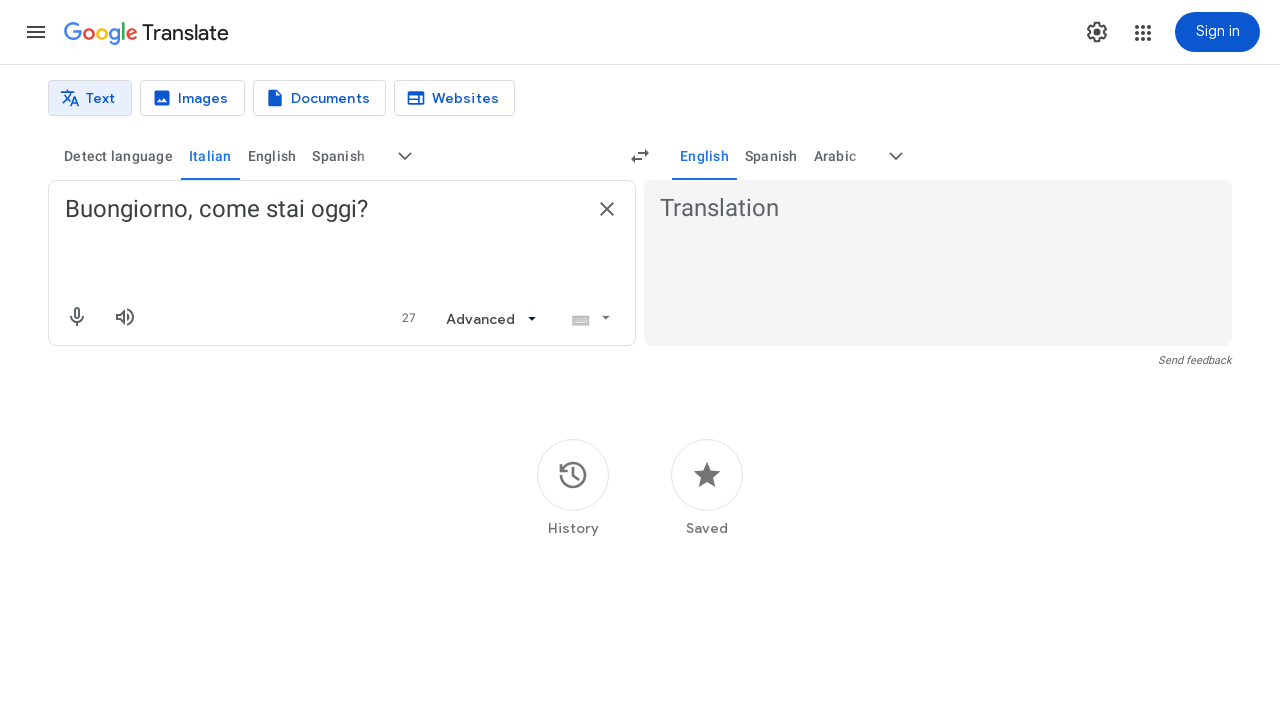

English translation appeared in results
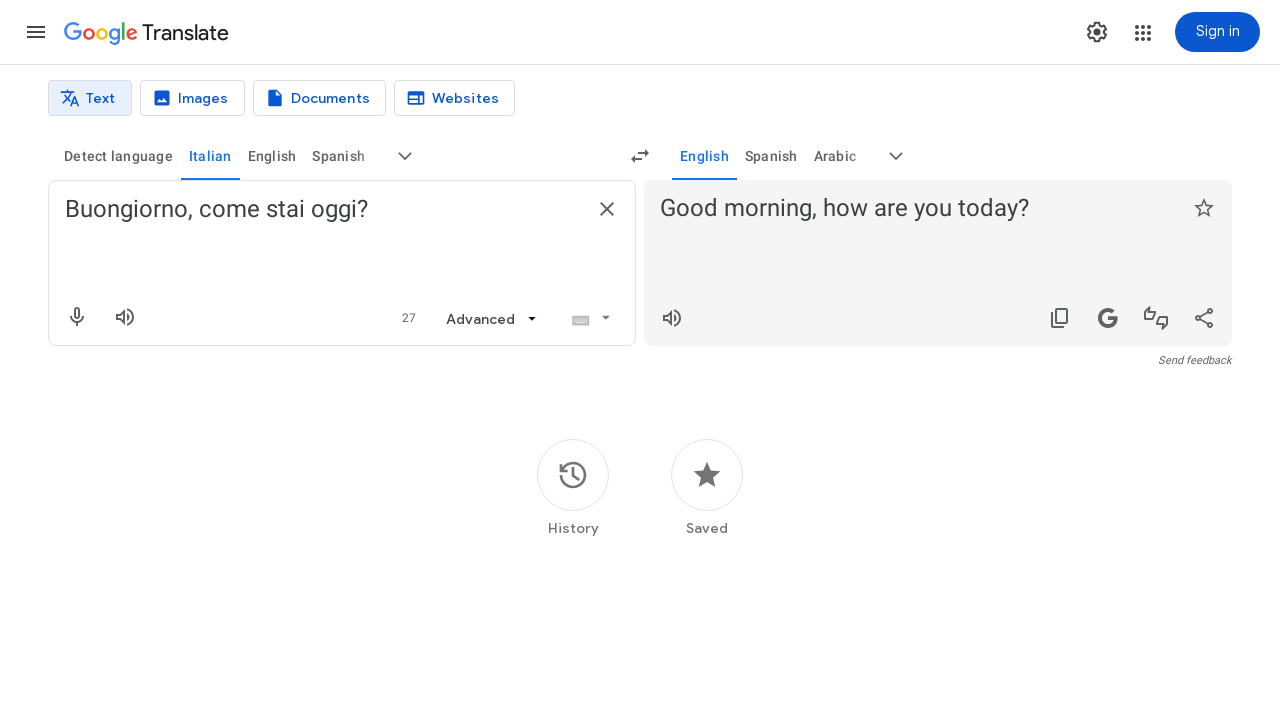

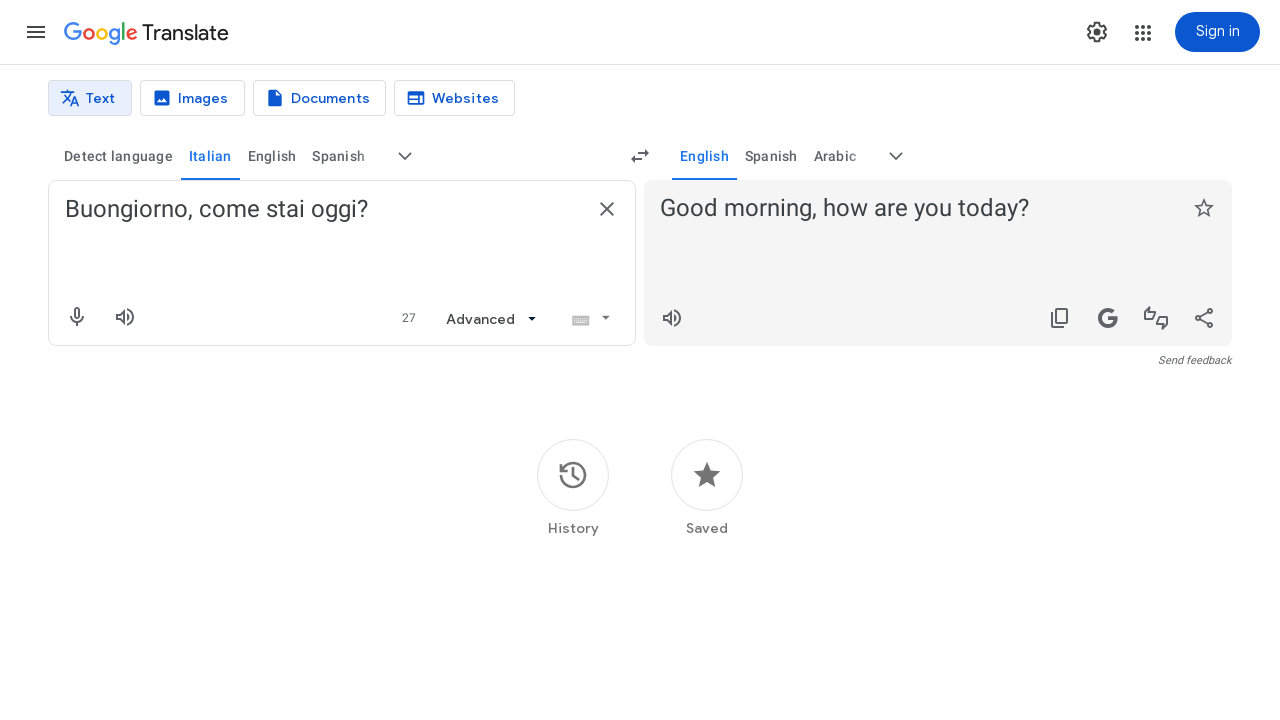